Tests radio button functionality by clicking on BMW radio button and verifying its selection state

Starting URL: https://www.letskodeit.com/practice

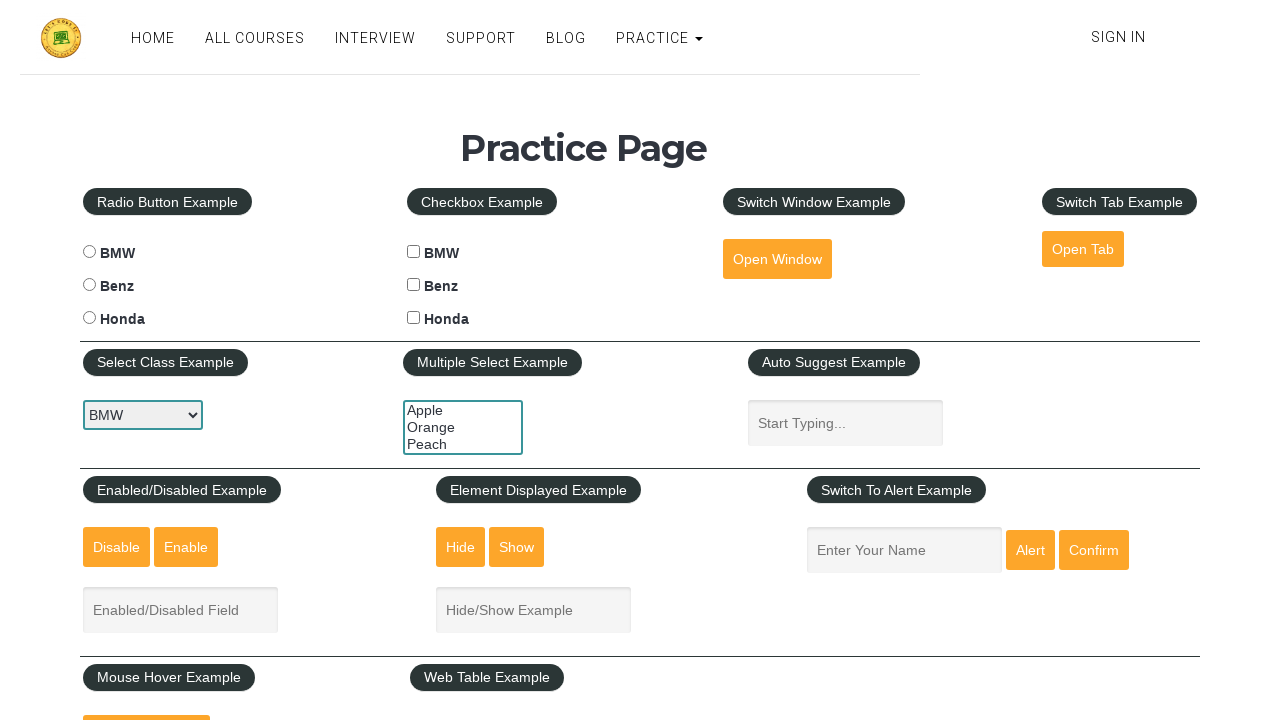

Clicked BMW radio button at (89, 252) on #bmwradio
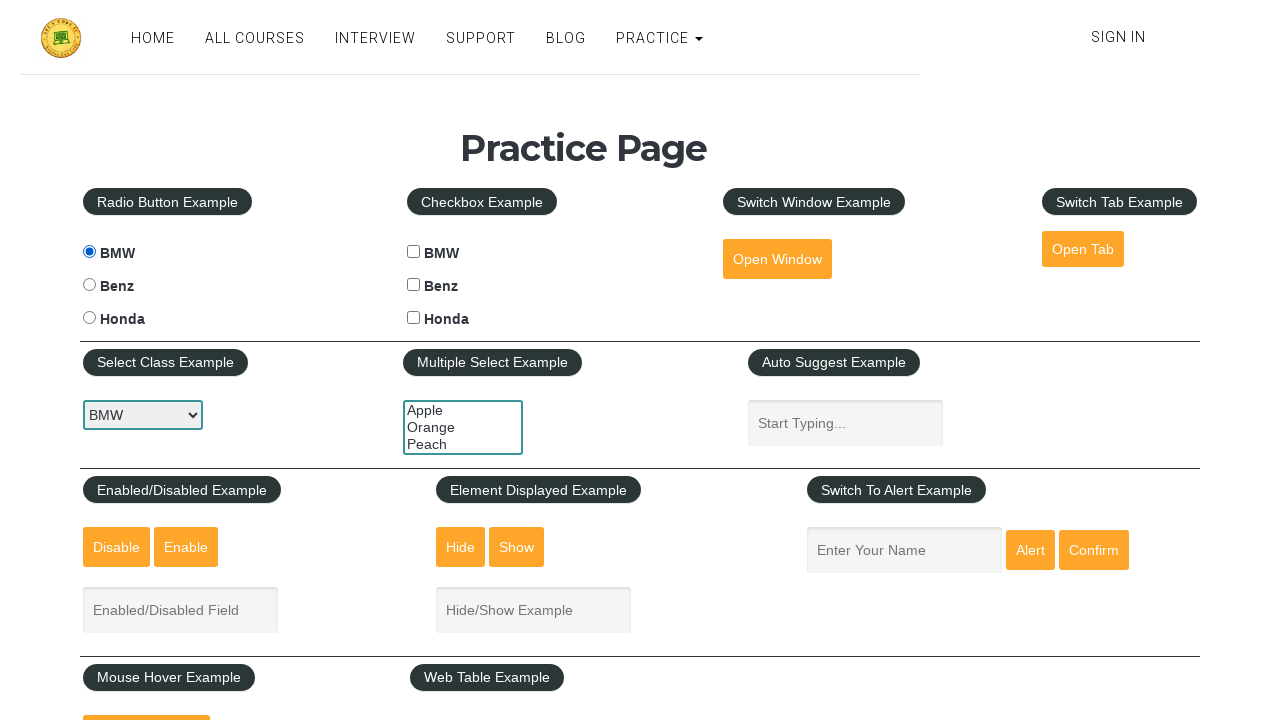

Clicked HOME link to navigate back to practice page at (153, 38) on a:has-text('HOME')
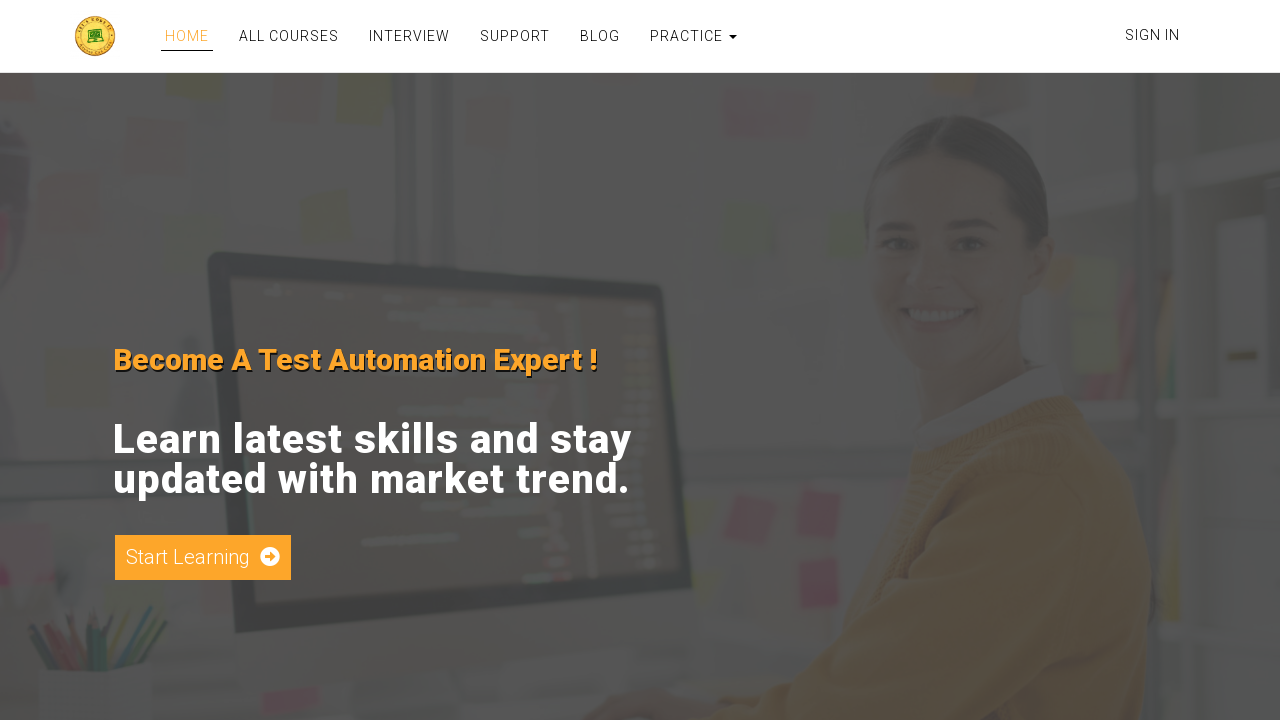

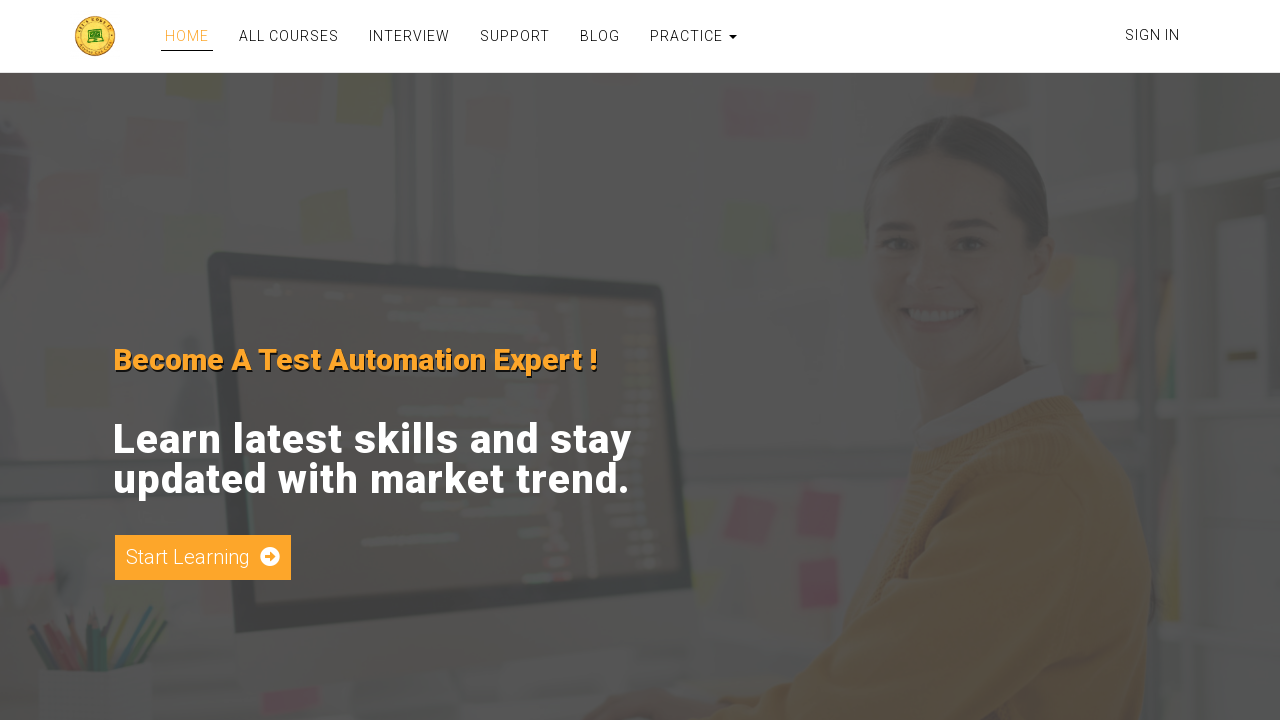